Tests TodoMVC app with CanJS by adding three todo items, checking one off, and verifying 2 items remain

Starting URL: https://todomvc.com/

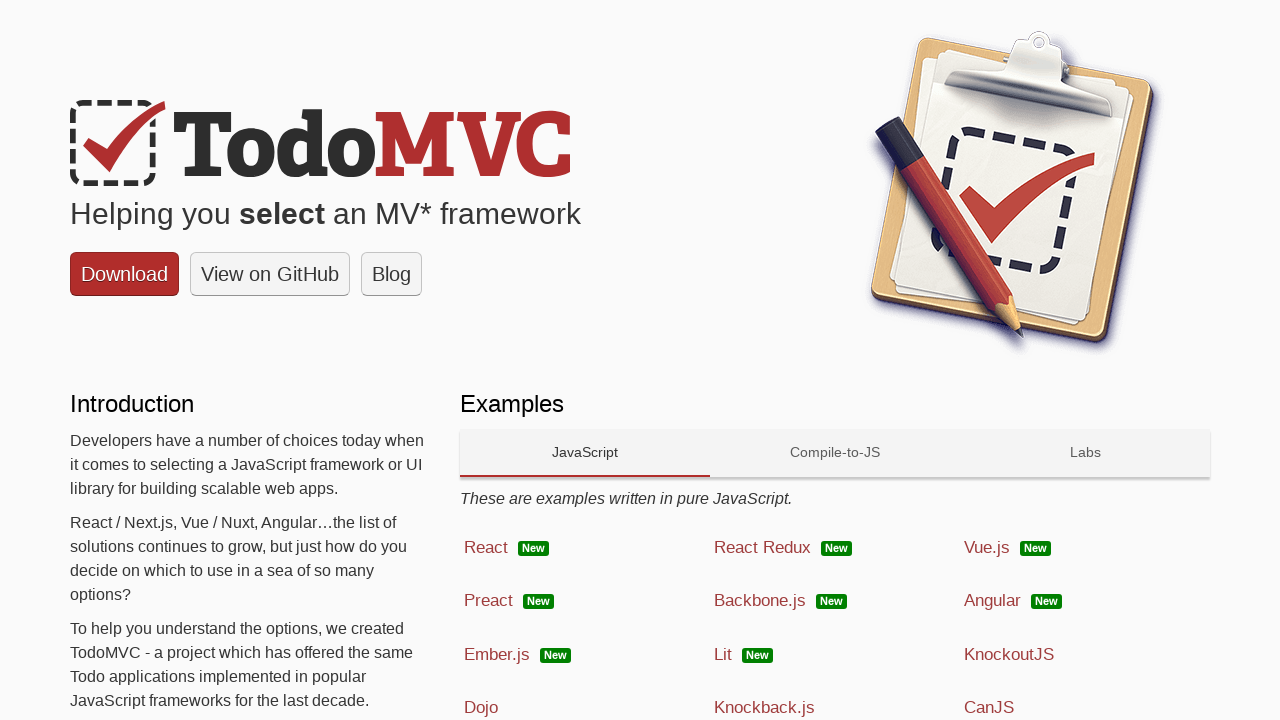

Clicked on CanJS technology link at (1085, 704) on a:has-text('CanJS')
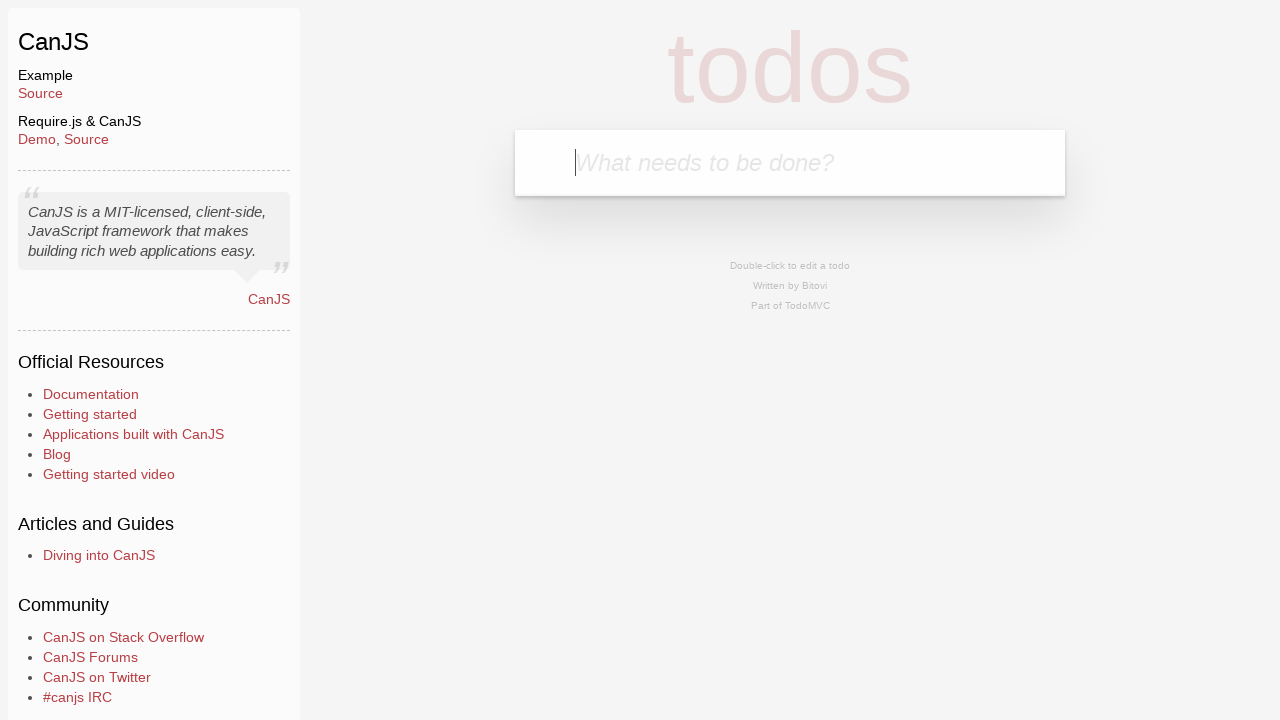

Filled input field with first todo item 'Clean the car' on input[placeholder='What needs to be done?']
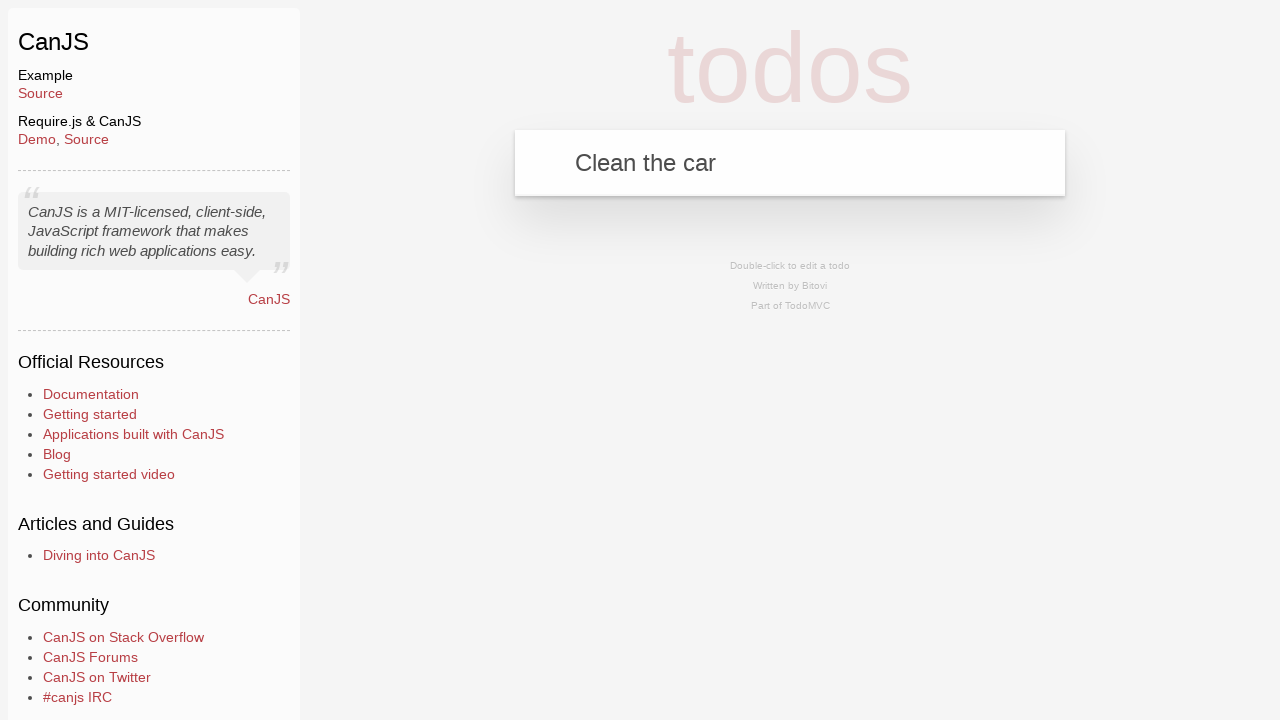

Pressed Enter to add first todo item on input[placeholder='What needs to be done?']
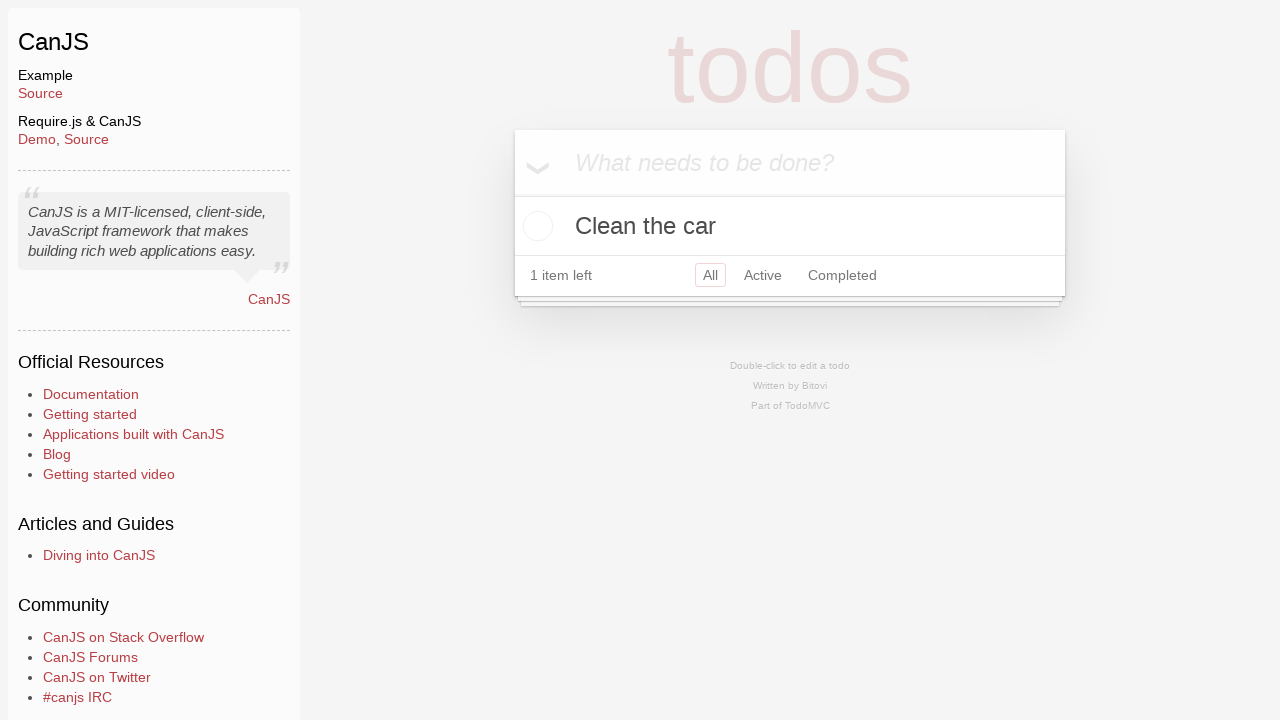

Filled input field with second todo item 'Buy eggs' on input[placeholder='What needs to be done?']
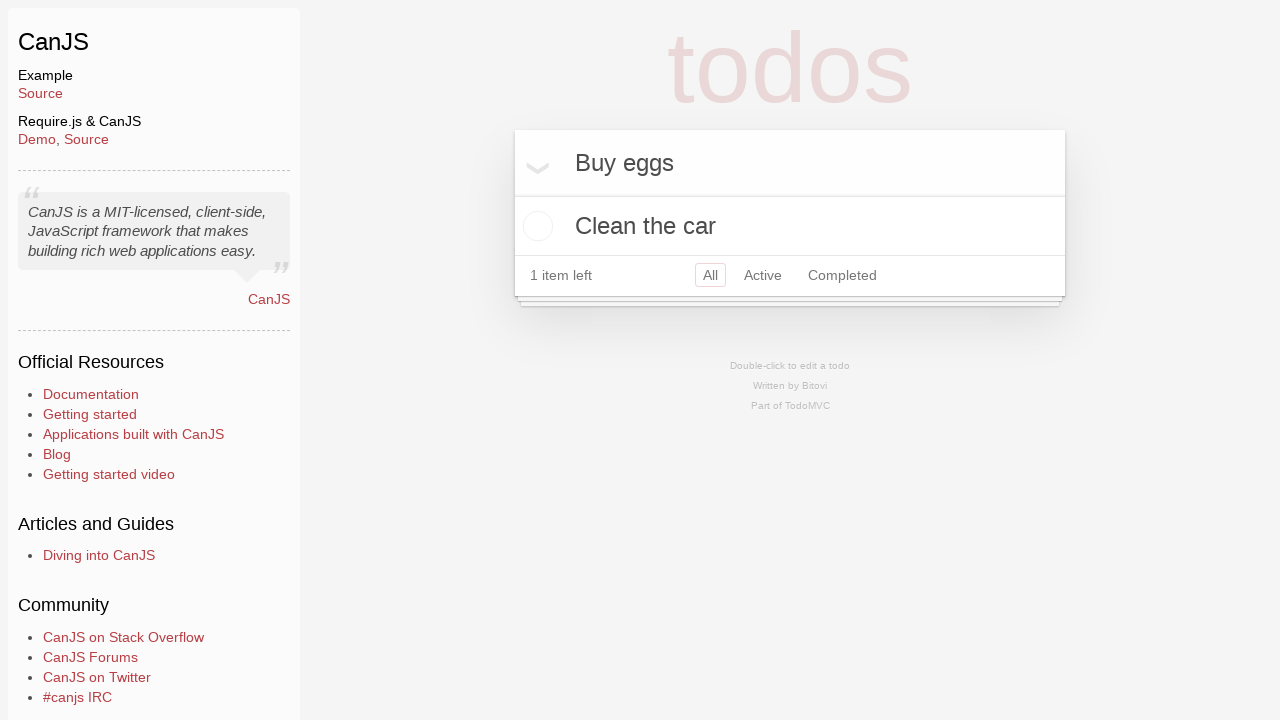

Pressed Enter to add second todo item on input[placeholder='What needs to be done?']
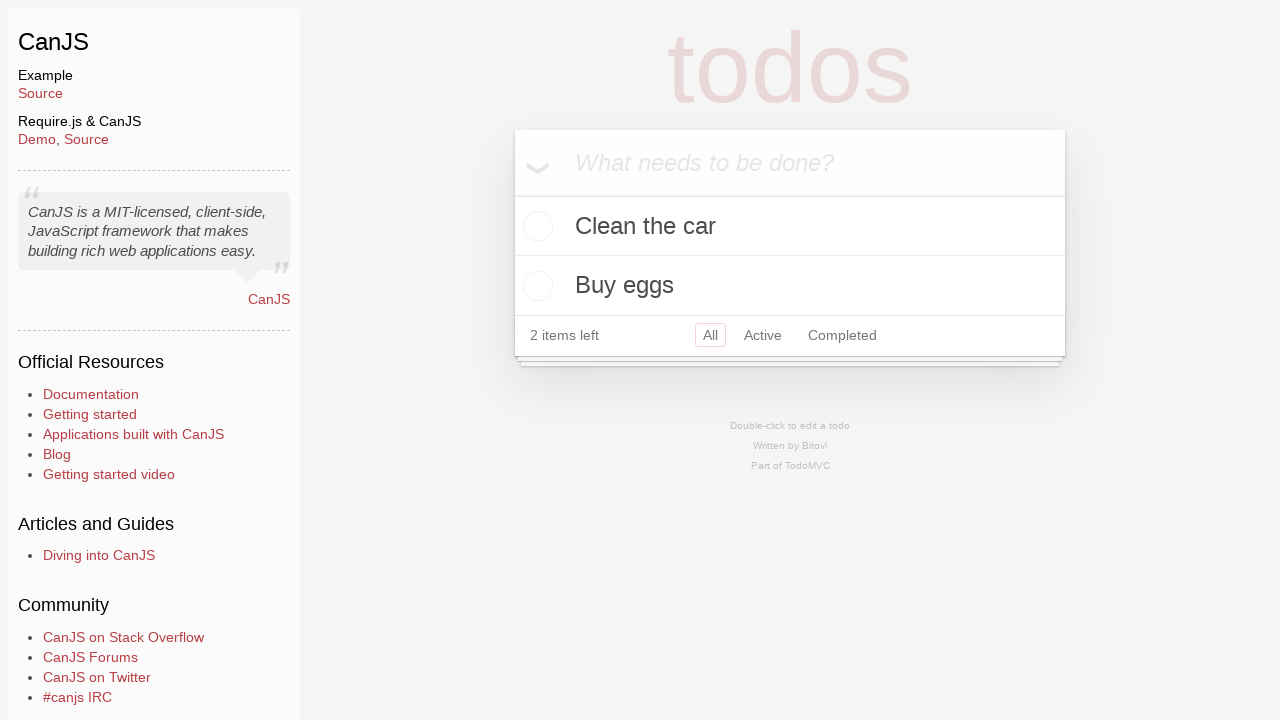

Filled input field with third todo item 'Buy ketchup' on input[placeholder='What needs to be done?']
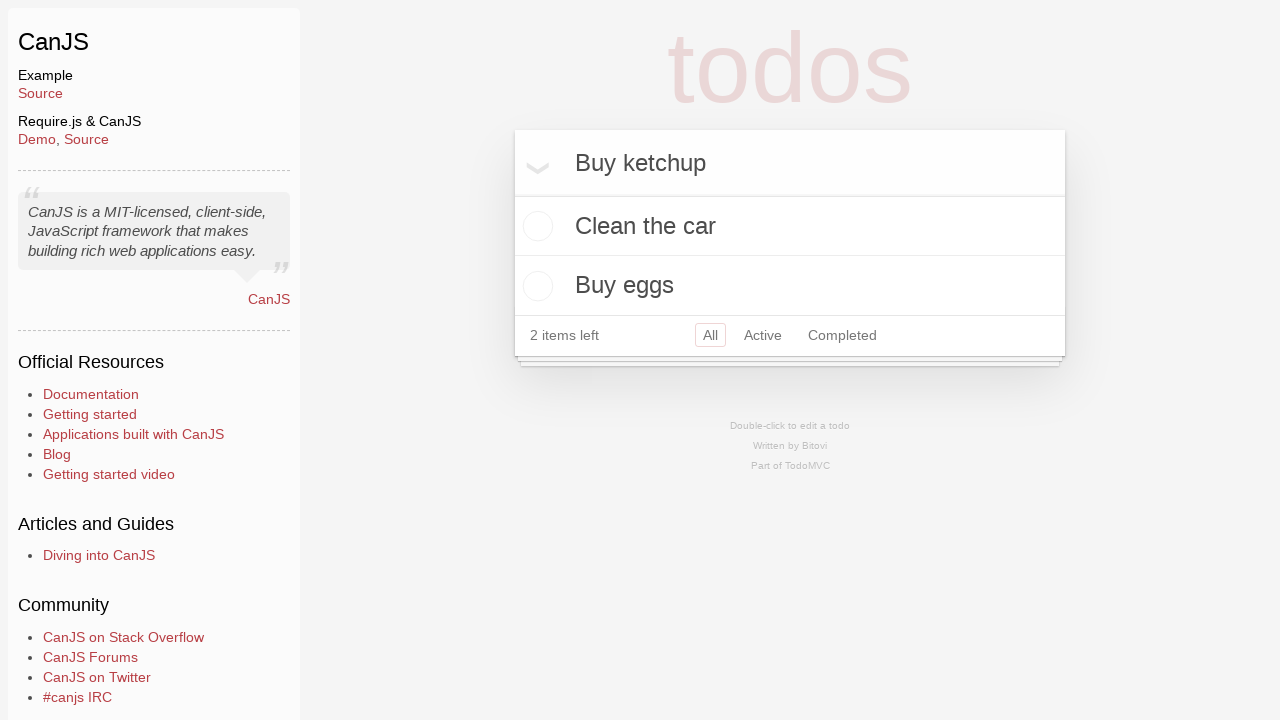

Pressed Enter to add third todo item on input[placeholder='What needs to be done?']
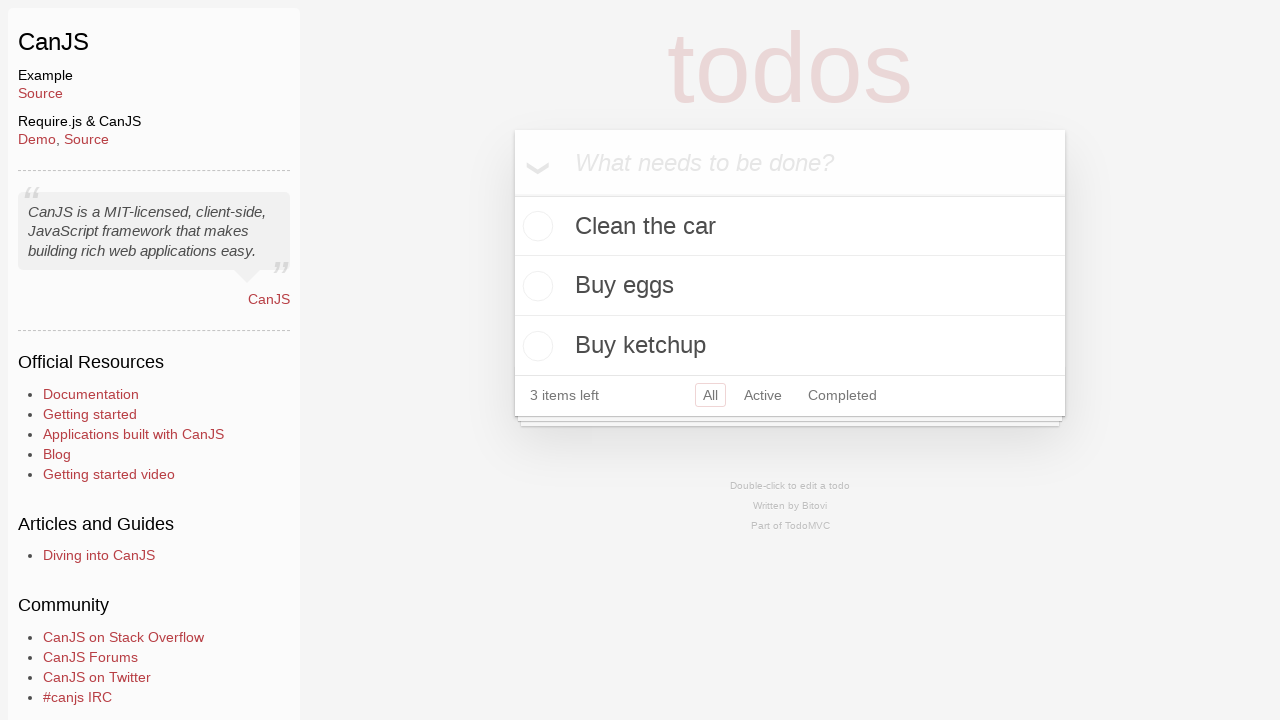

Checked off the 'Clean the car' todo item at (535, 226) on input.toggle[type='checkbox']:near(label:has-text('Clean the car'))
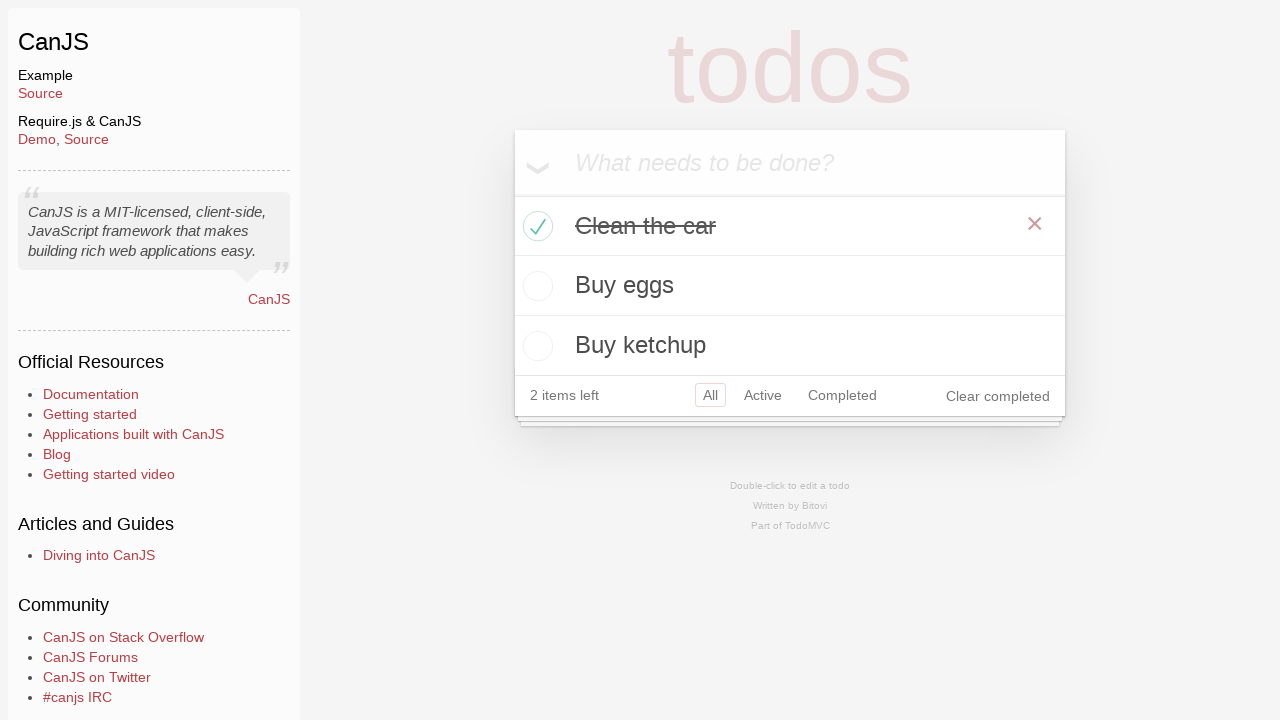

Verified that 2 items remain in the todo list
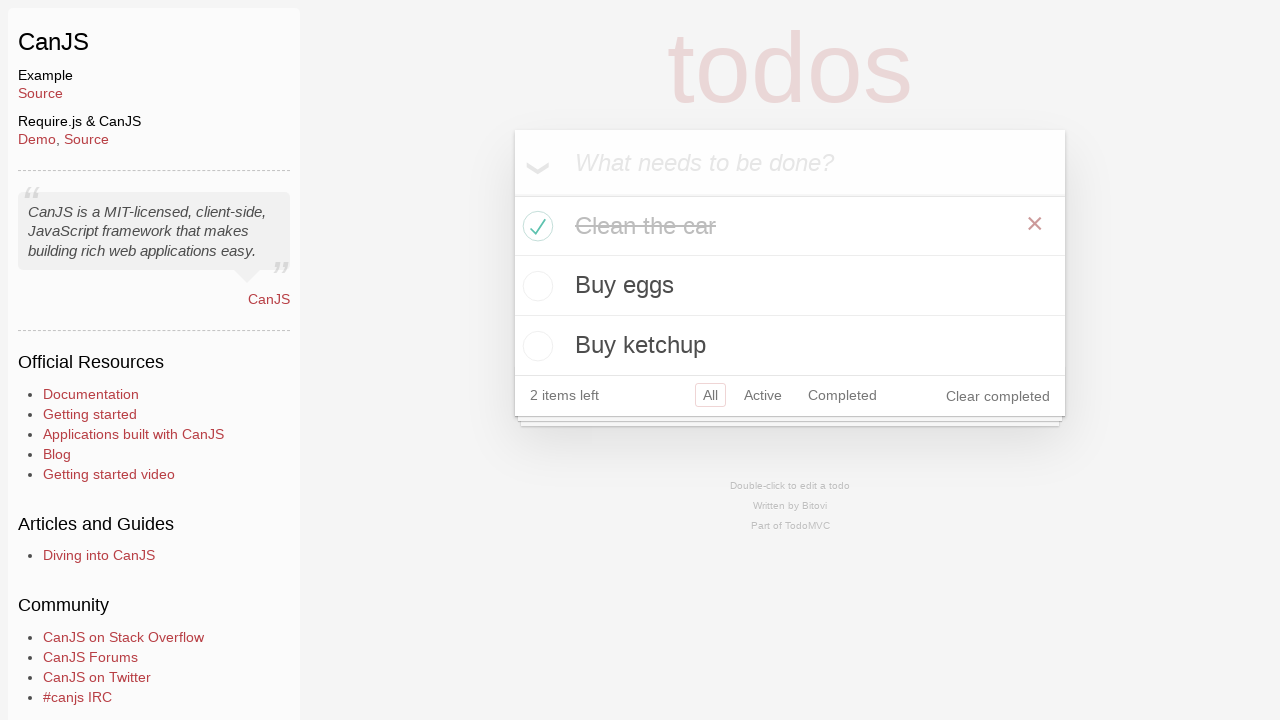

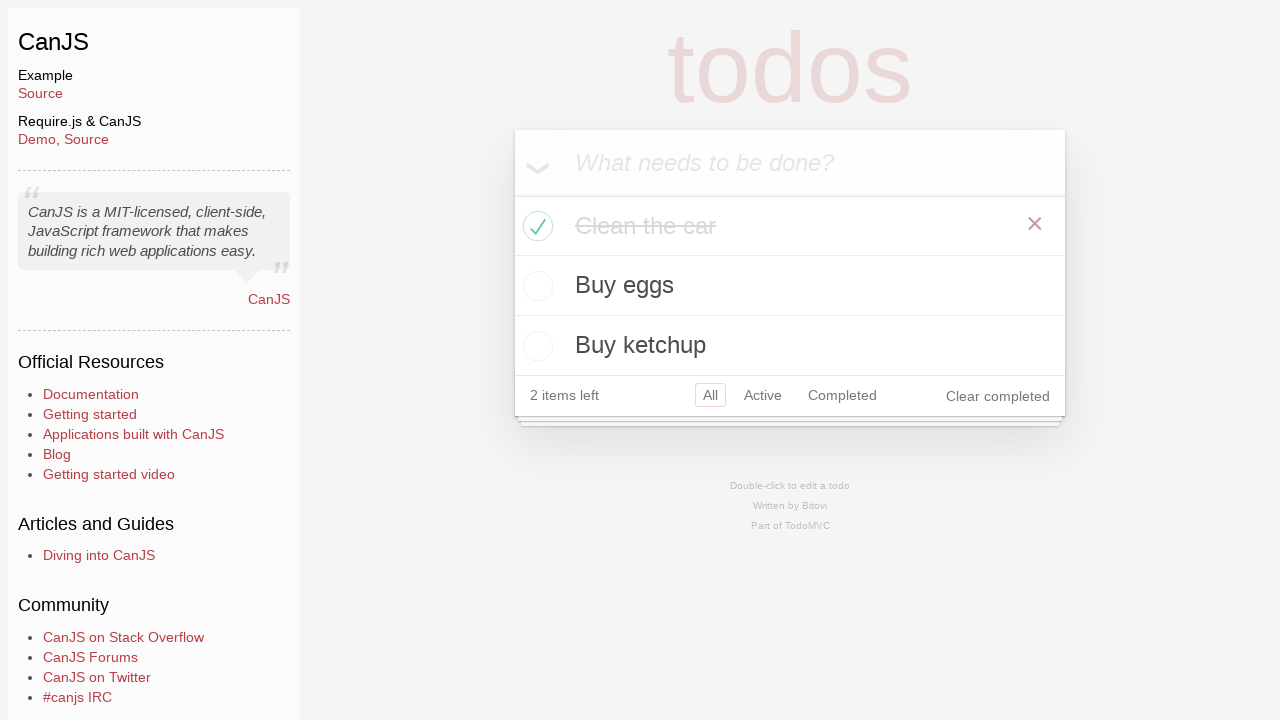